Tests filtering to display only active (incomplete) todo items

Starting URL: https://demo.playwright.dev/todomvc

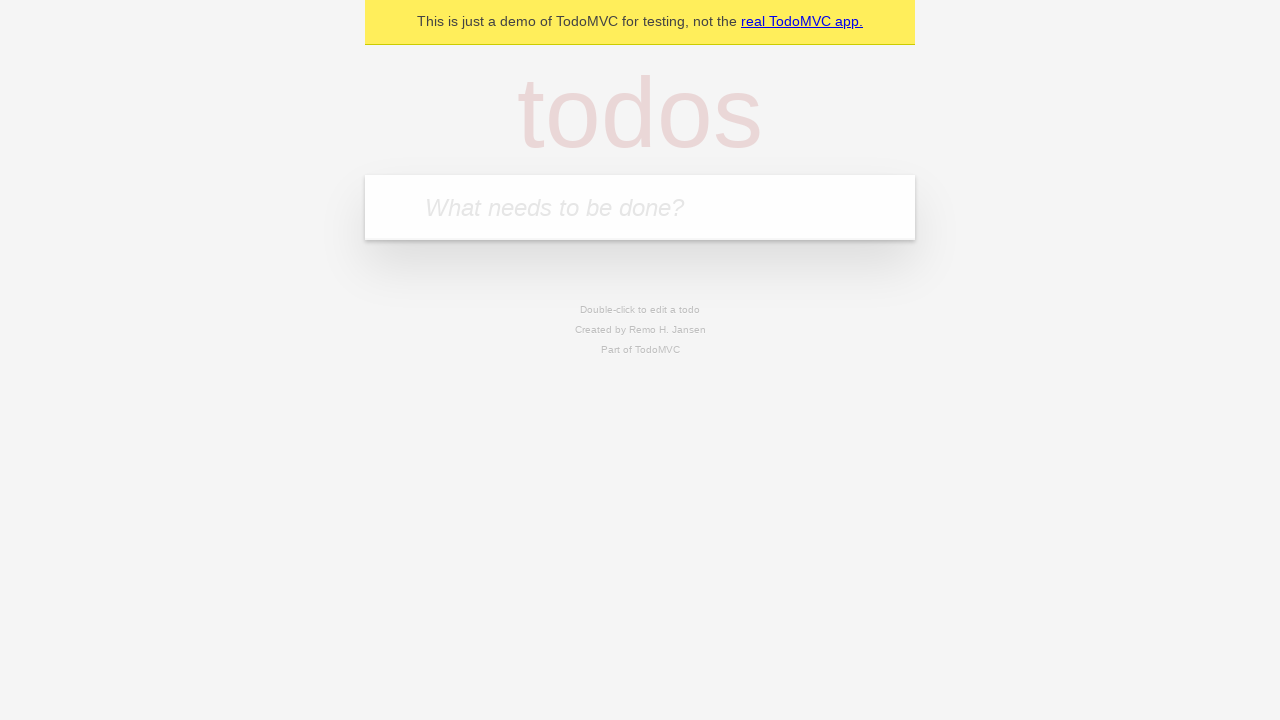

Filled todo input with 'buy some cheese' on internal:attr=[placeholder="What needs to be done?"i]
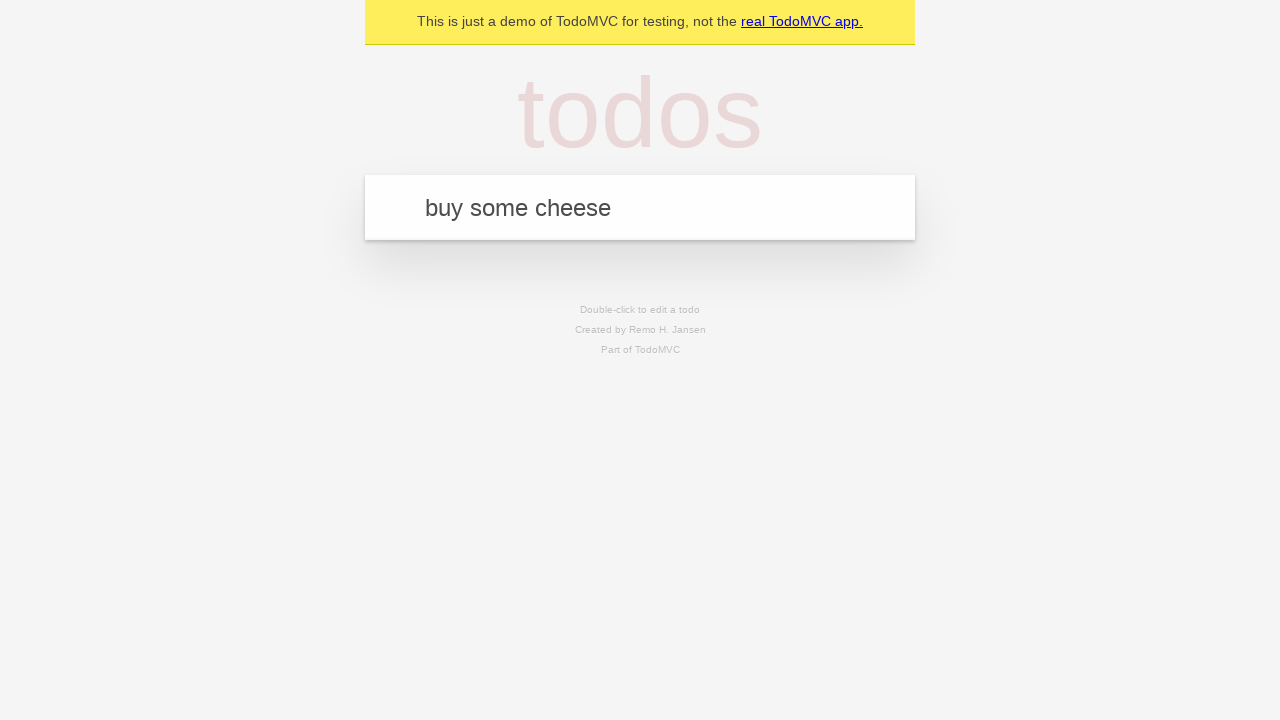

Pressed Enter to add 'buy some cheese' todo on internal:attr=[placeholder="What needs to be done?"i]
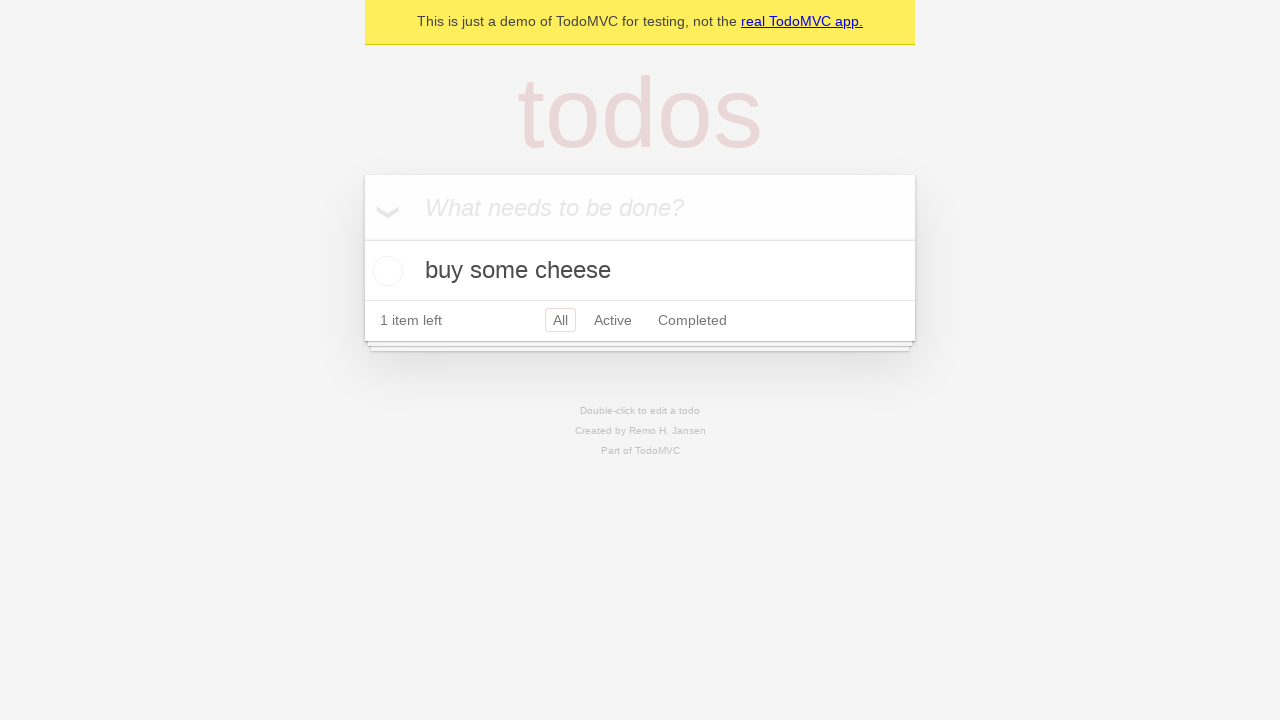

Filled todo input with 'feed the cat' on internal:attr=[placeholder="What needs to be done?"i]
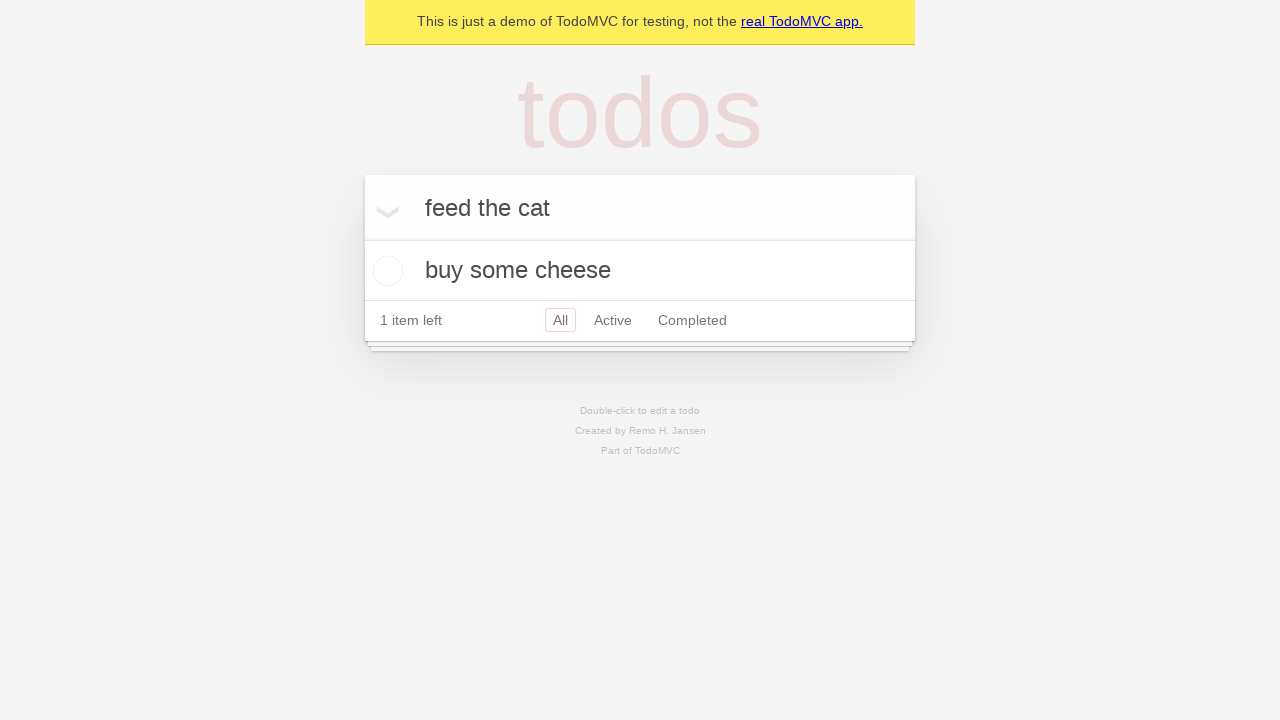

Pressed Enter to add 'feed the cat' todo on internal:attr=[placeholder="What needs to be done?"i]
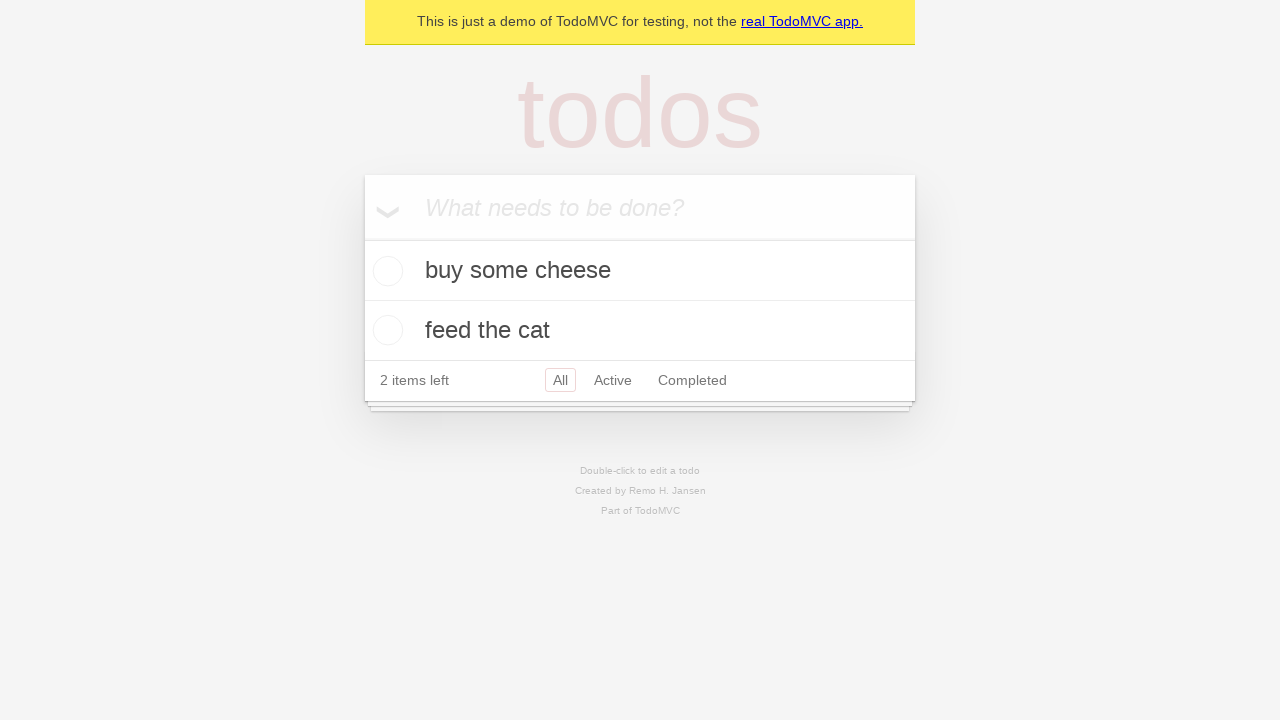

Filled todo input with 'book a doctors appointment' on internal:attr=[placeholder="What needs to be done?"i]
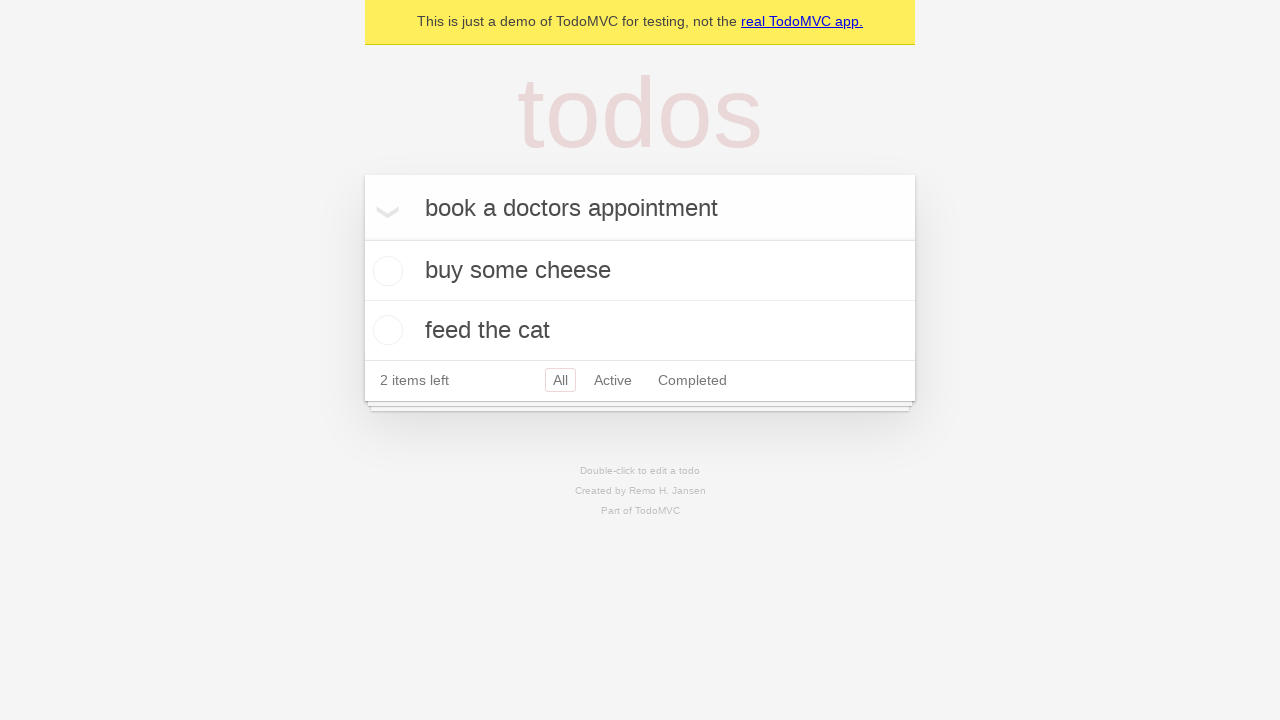

Pressed Enter to add 'book a doctors appointment' todo on internal:attr=[placeholder="What needs to be done?"i]
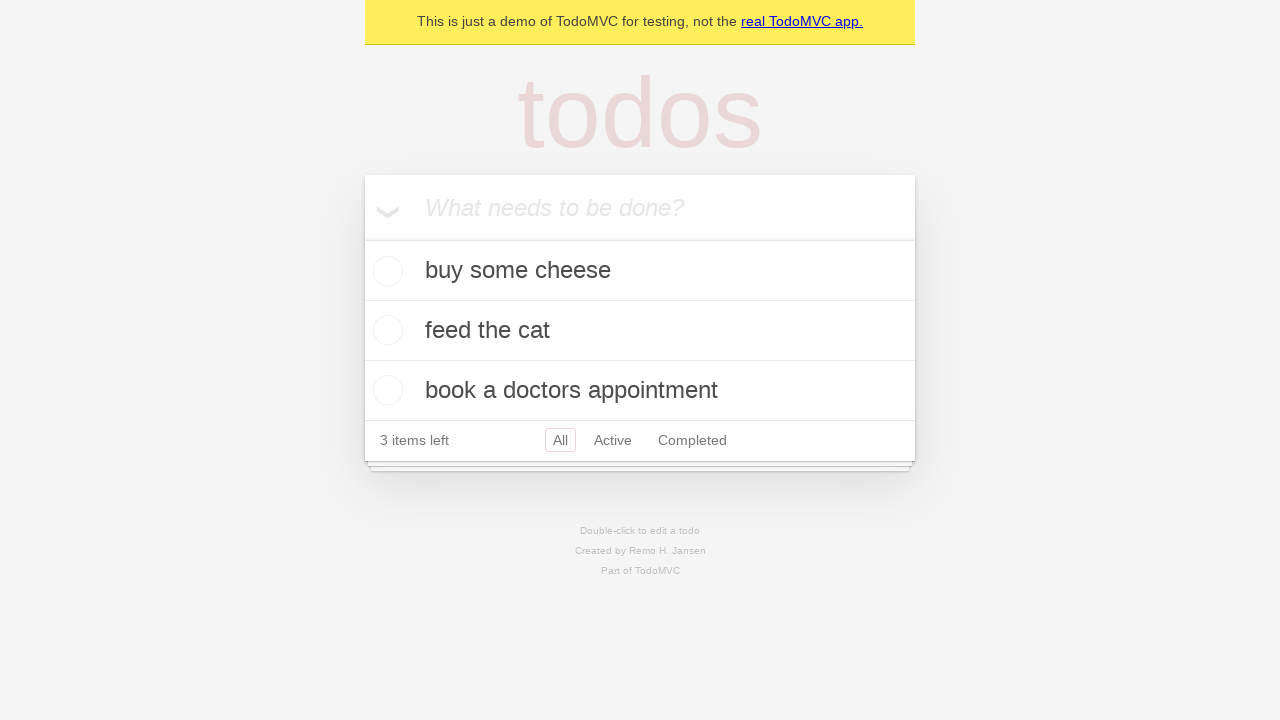

Checked the second todo item ('feed the cat') at (385, 330) on internal:testid=[data-testid="todo-item"s] >> nth=1 >> internal:role=checkbox
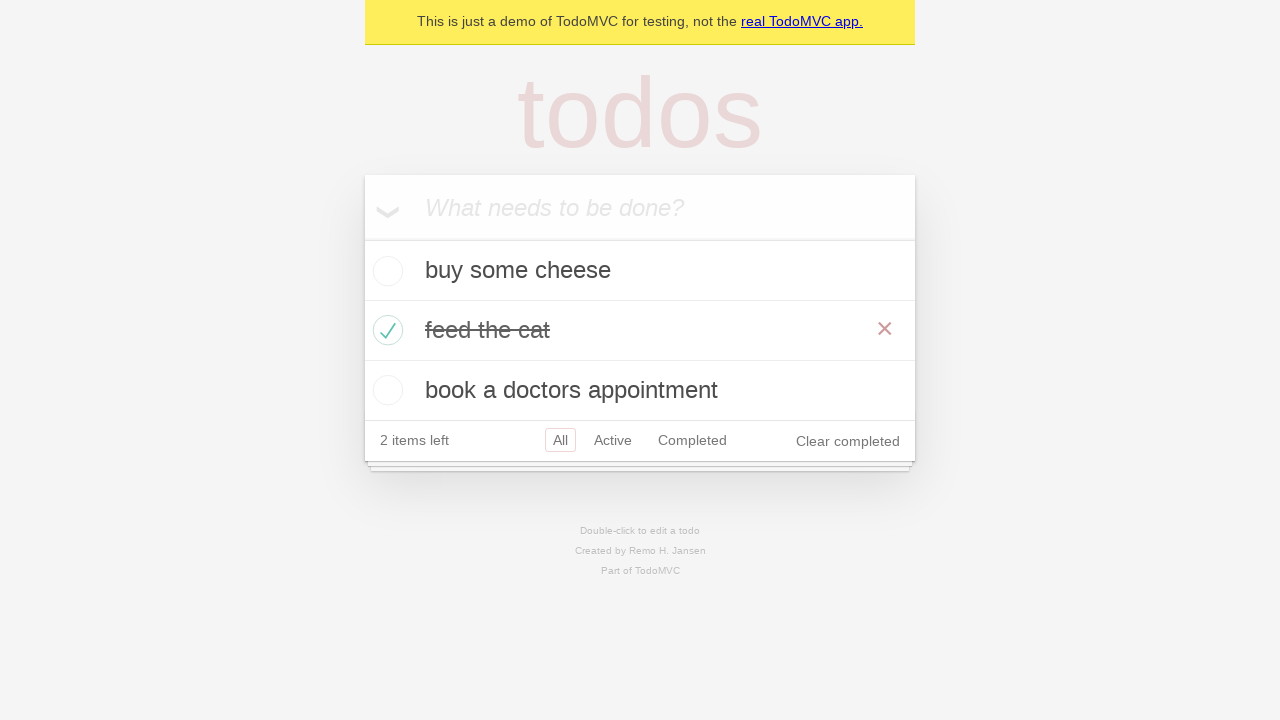

Clicked Active filter to display only incomplete todos at (613, 440) on internal:role=link[name="Active"i]
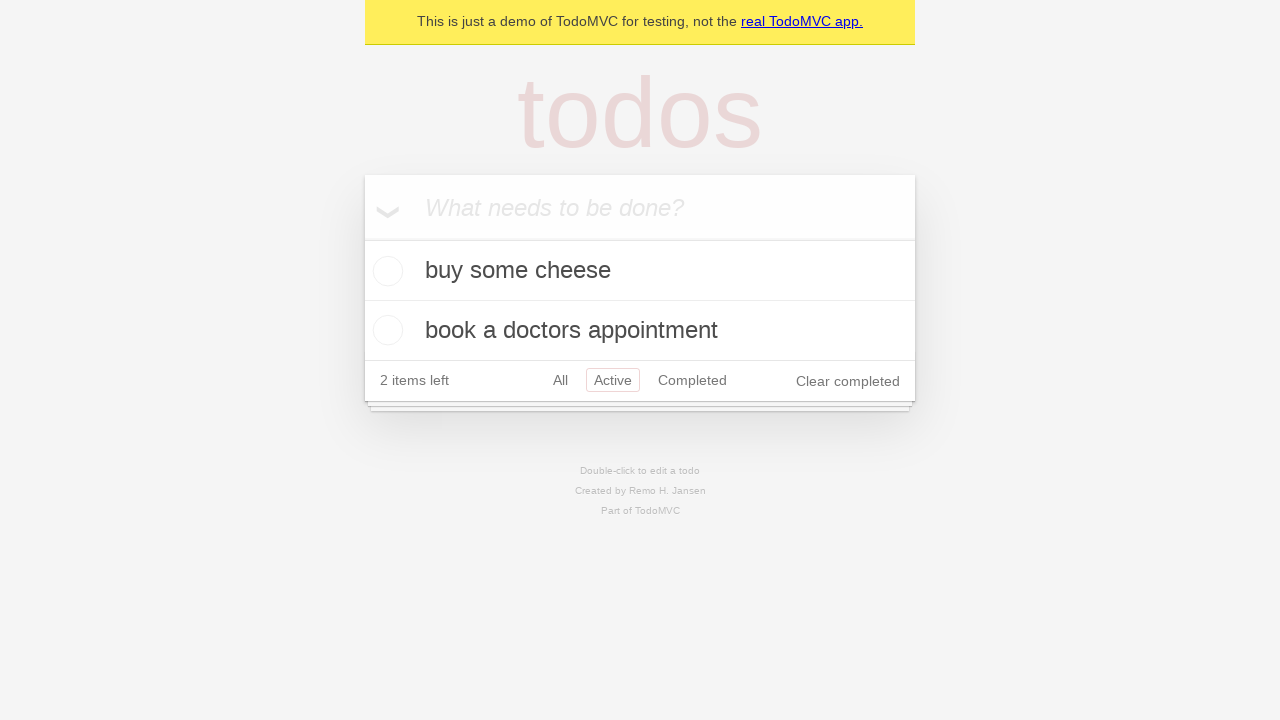

Waited for filtered todo items to load, active items now displayed
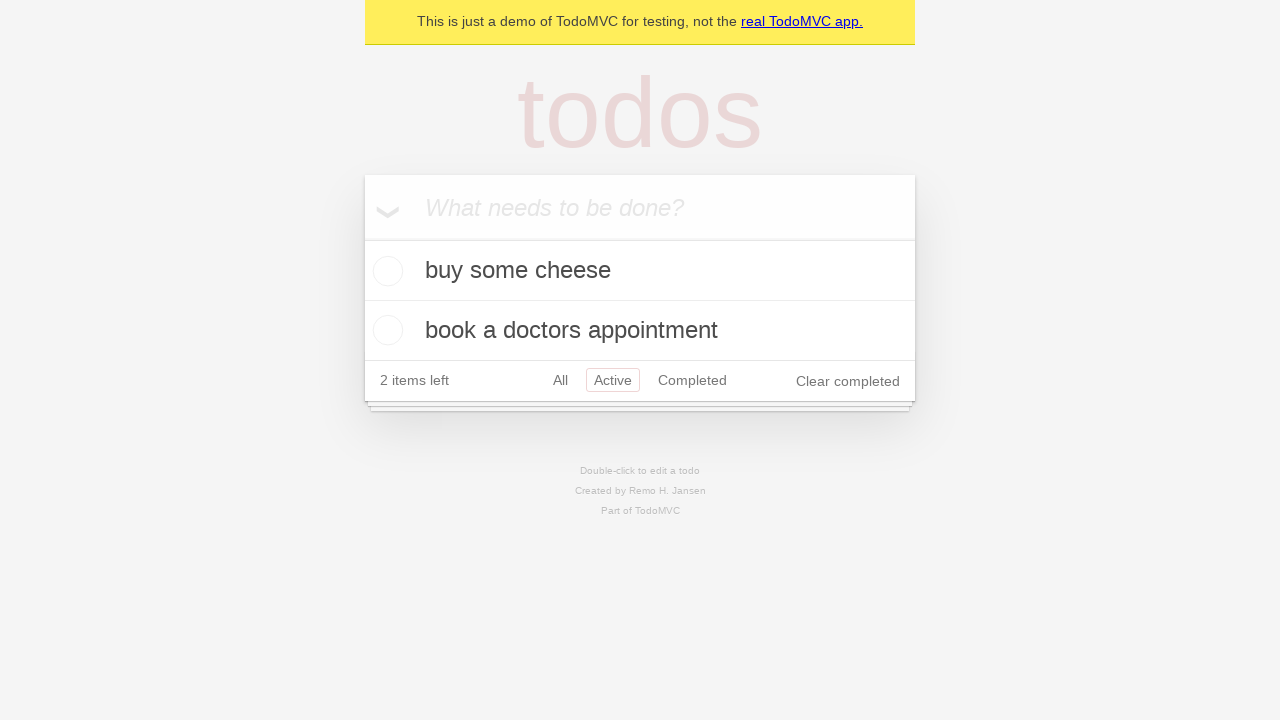

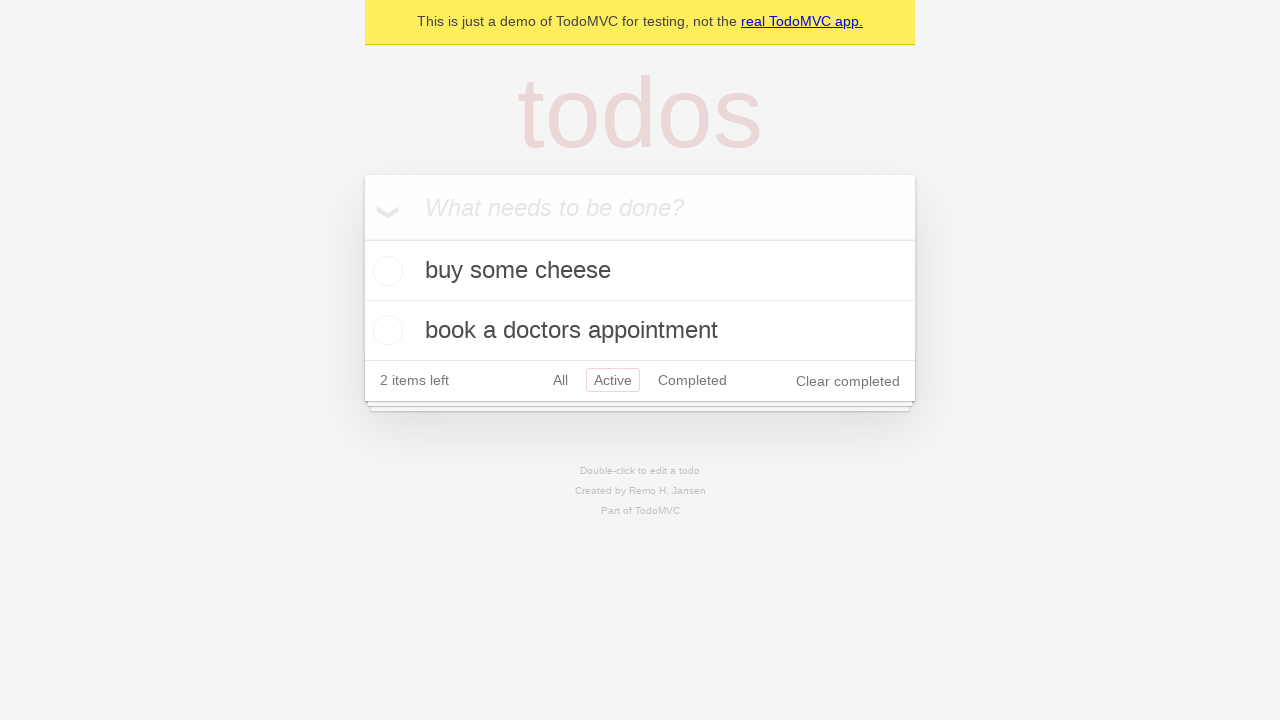